Tests the Python.org website search functionality by entering "pycon" in the search field and submitting the search form

Starting URL: http://www.python.org

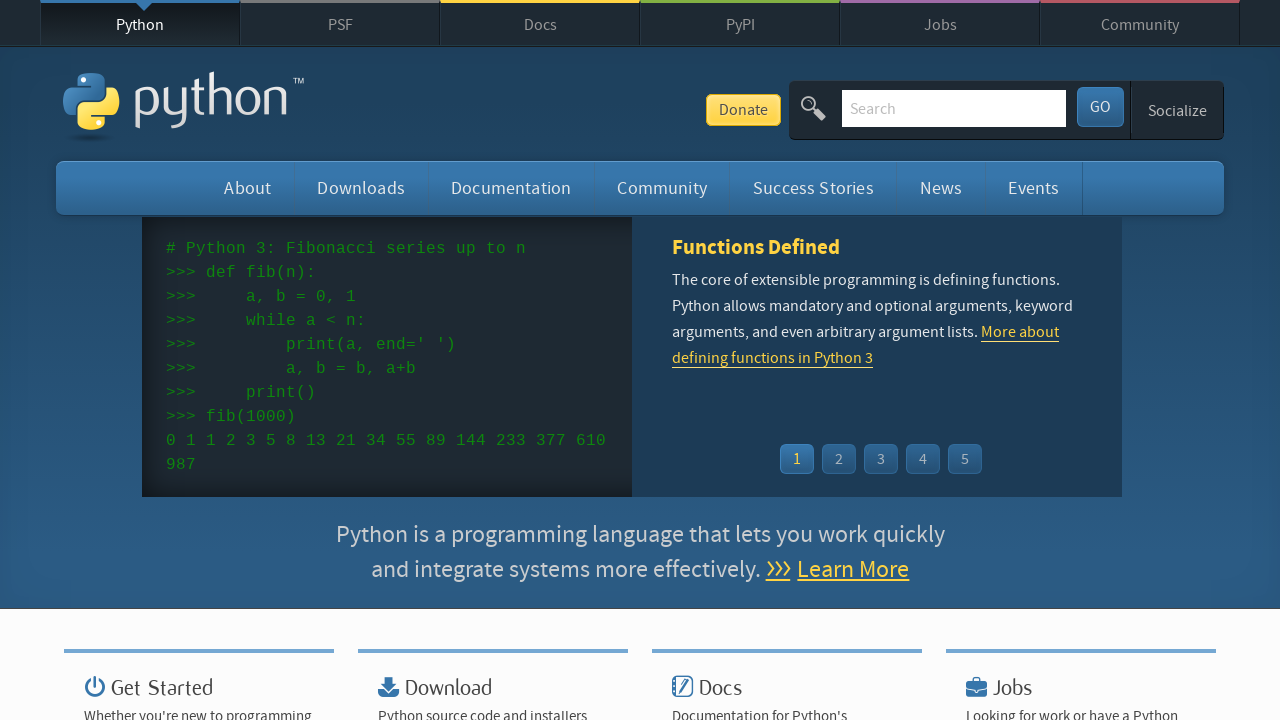

Located and cleared the search input field on input[name='q']
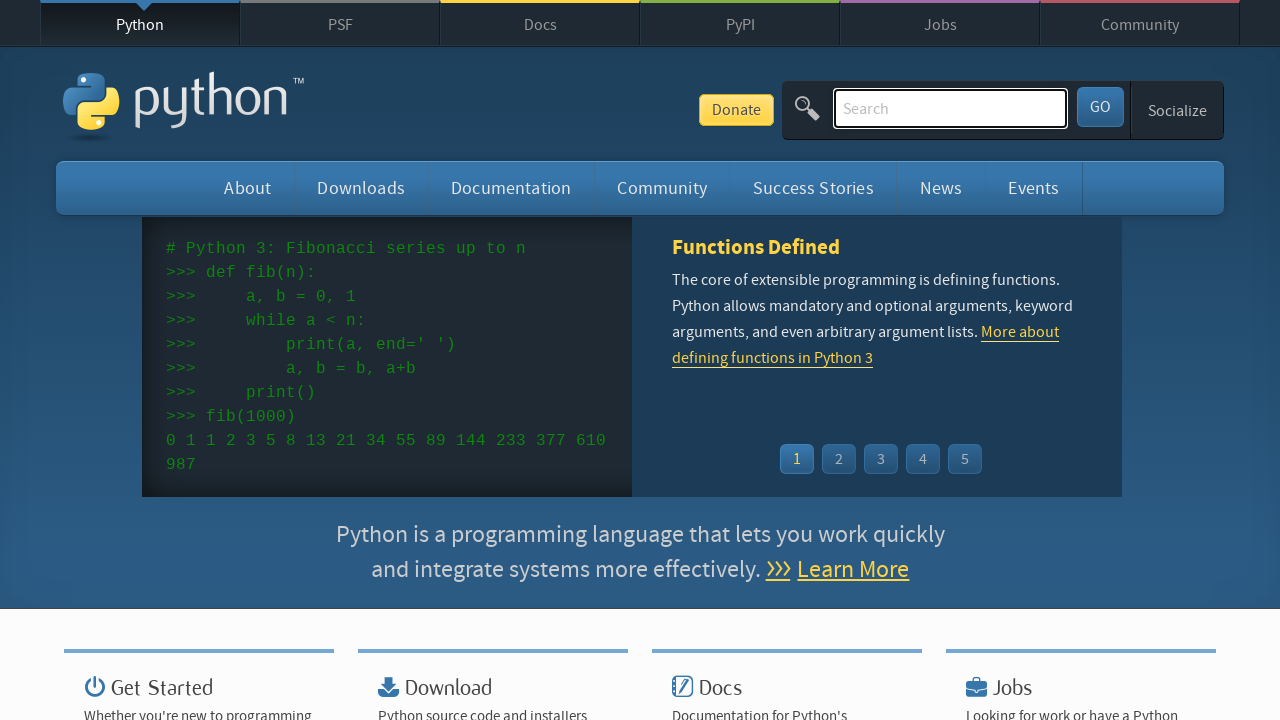

Entered 'pycon' in the search field on input[name='q']
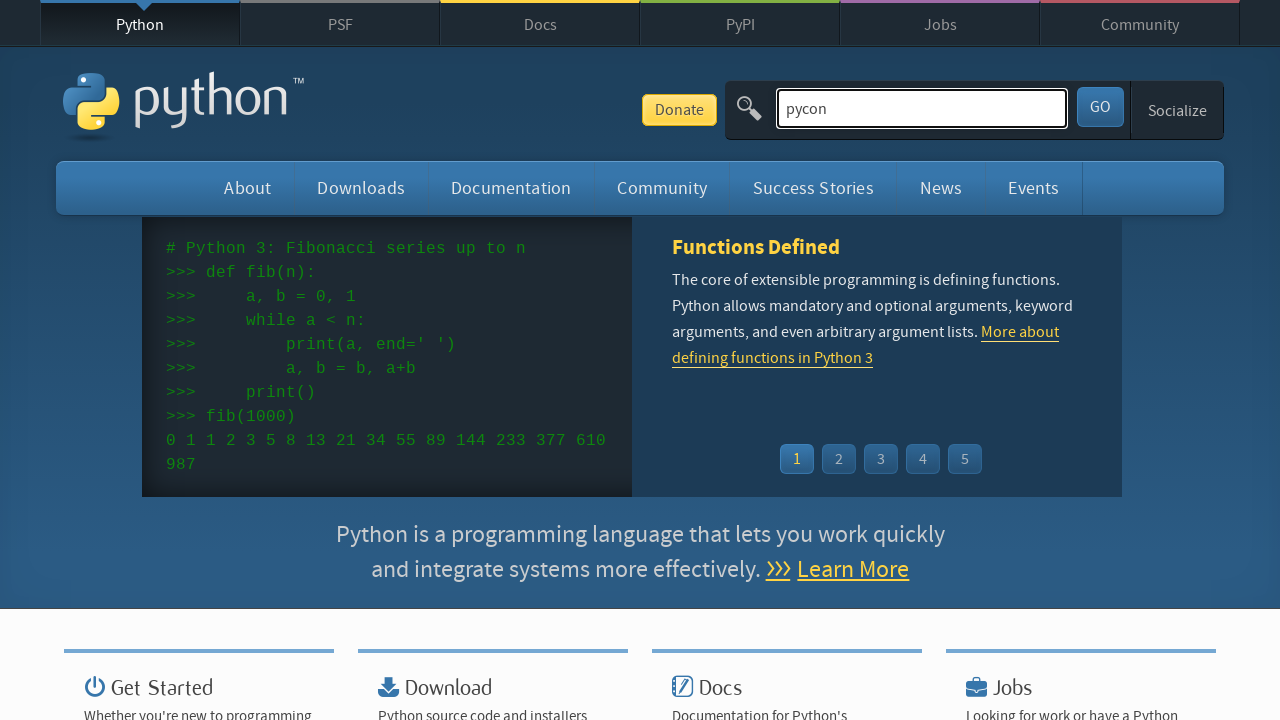

Submitted search form by pressing Enter on input[name='q']
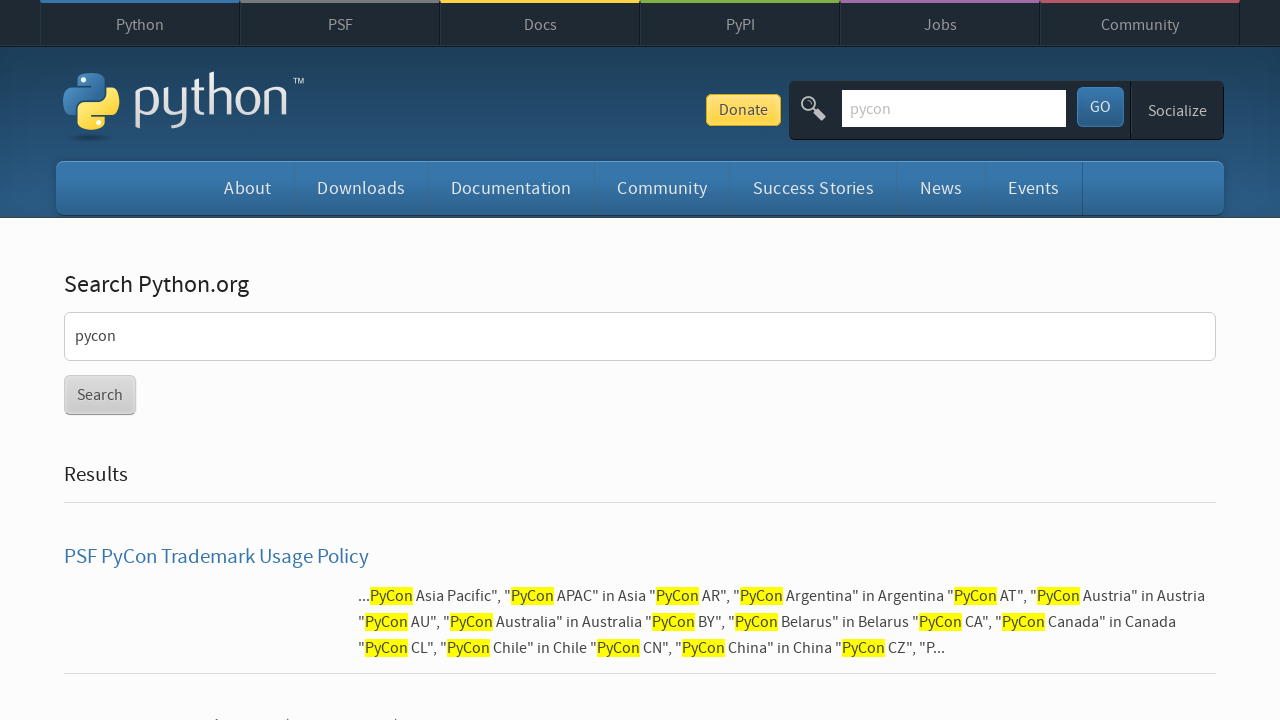

Search results loaded and network became idle
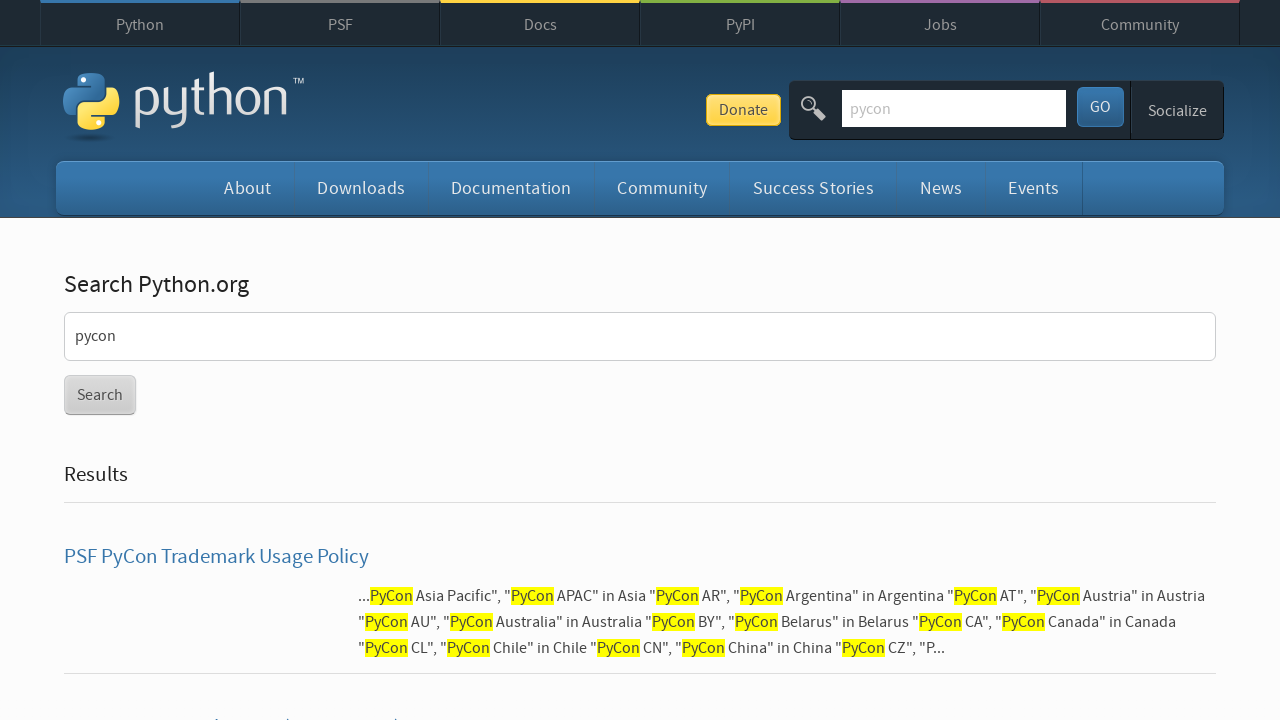

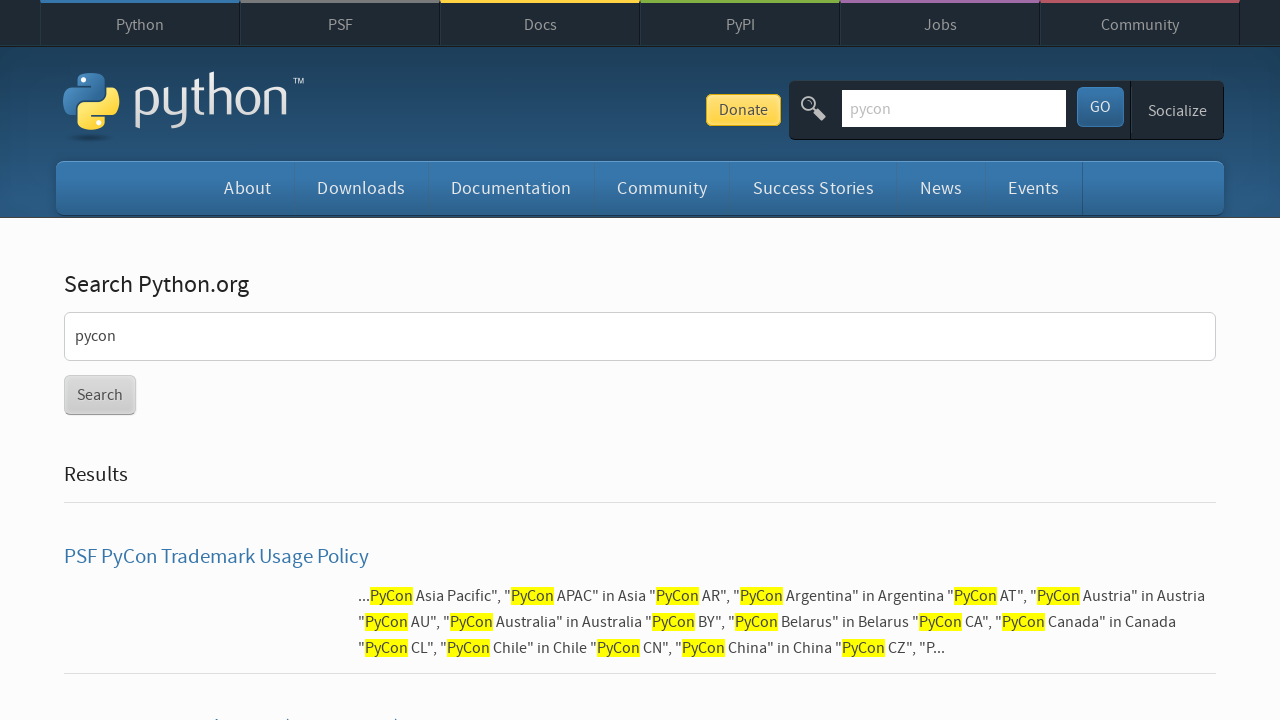